Tests jQuery UI datepicker functionality by navigating to next month and selecting a specific date

Starting URL: https://jqueryui.com/datepicker/

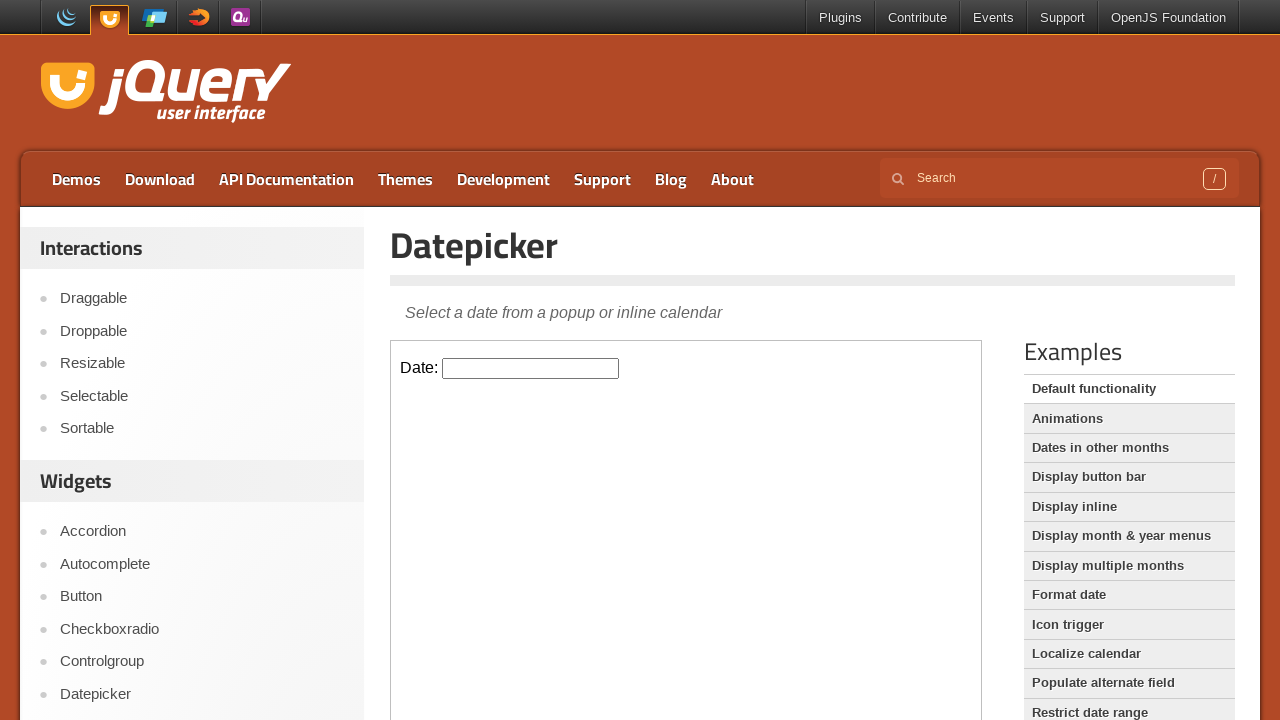

Located the datepicker demo iframe
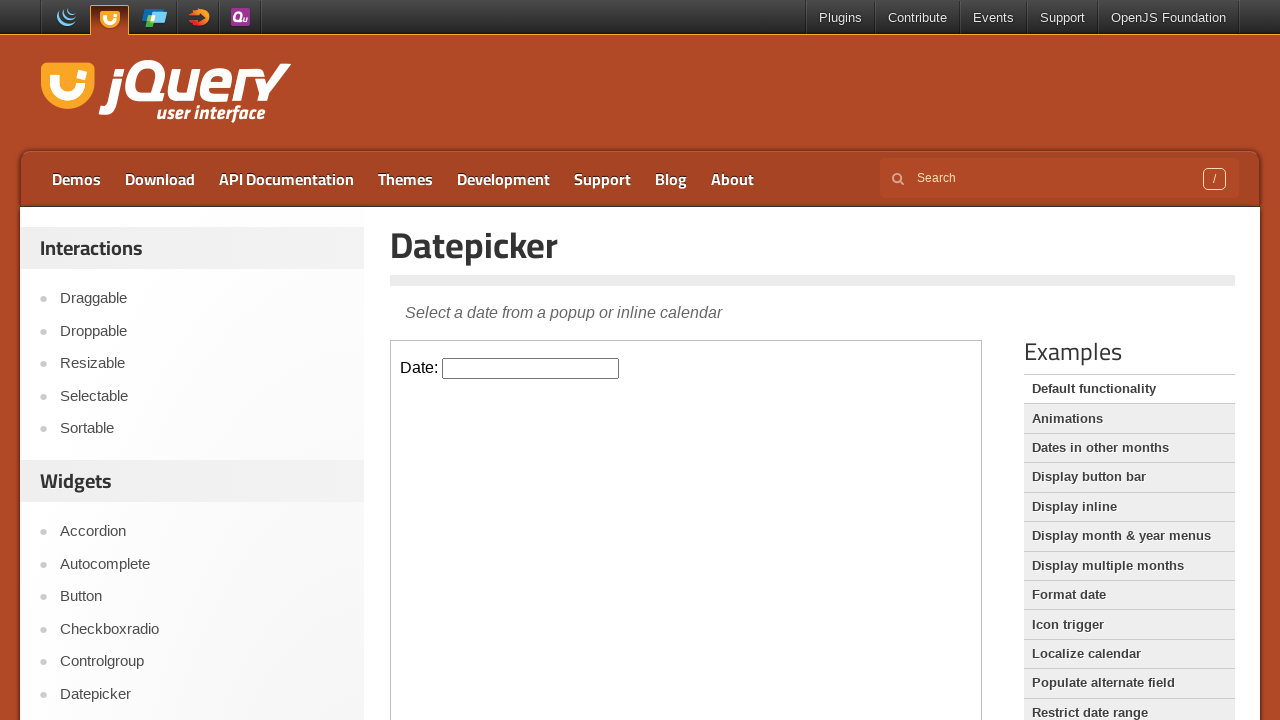

Clicked date input field to open datepicker at (531, 368) on .demo-frame >> internal:control=enter-frame >> .hasDatepicker
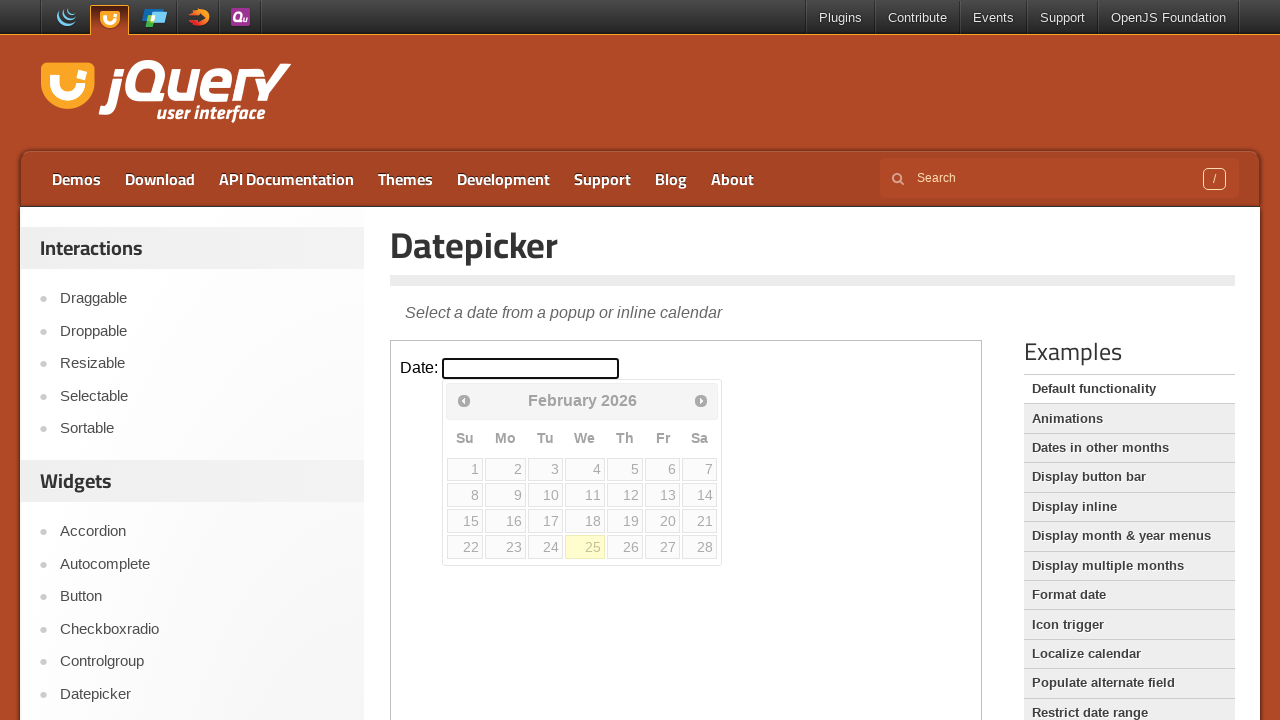

Clicked next month arrow to navigate to next month at (701, 400) on .demo-frame >> internal:control=enter-frame >> a.ui-datepicker-next
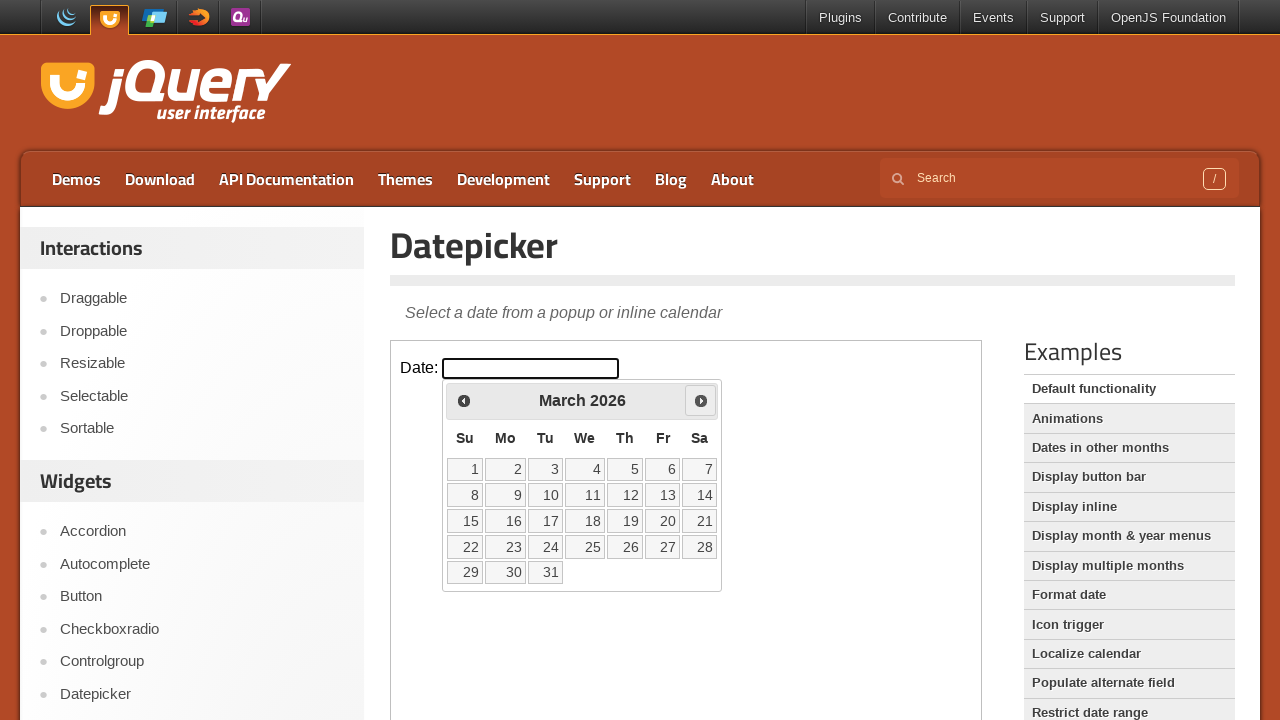

Selected date 22 from the calendar at (465, 547) on .demo-frame >> internal:control=enter-frame >> a:text('22')
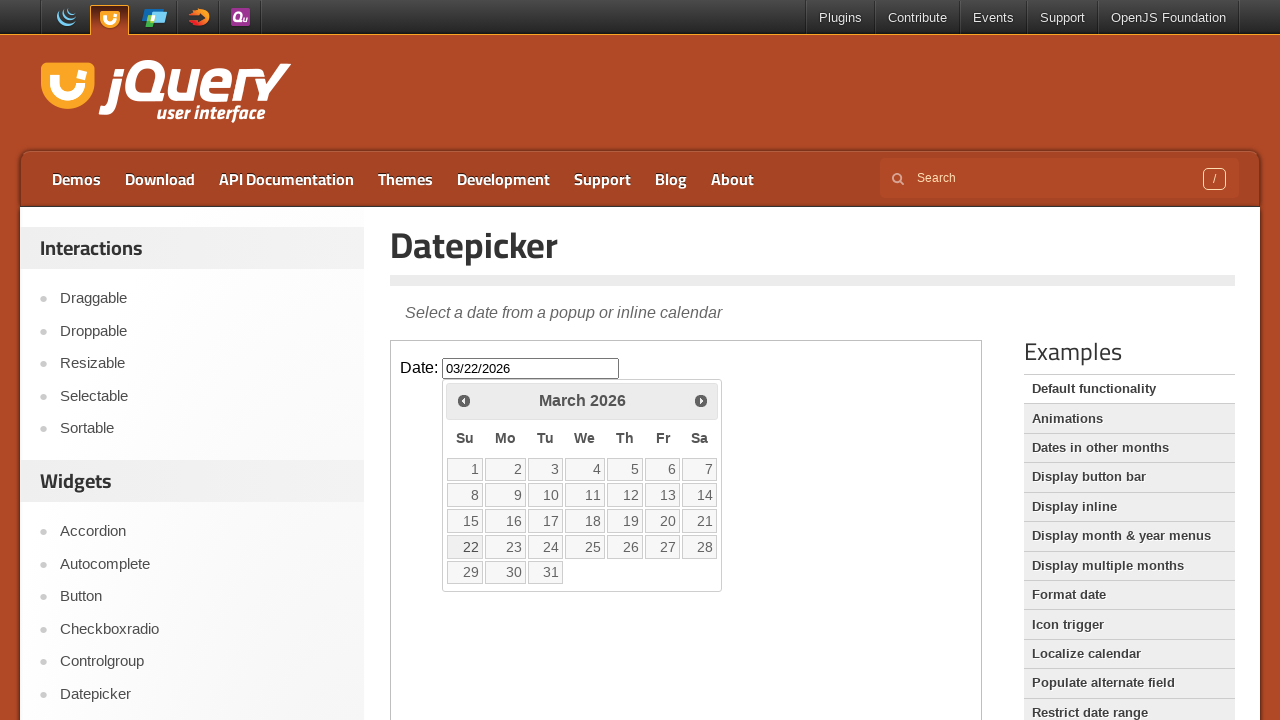

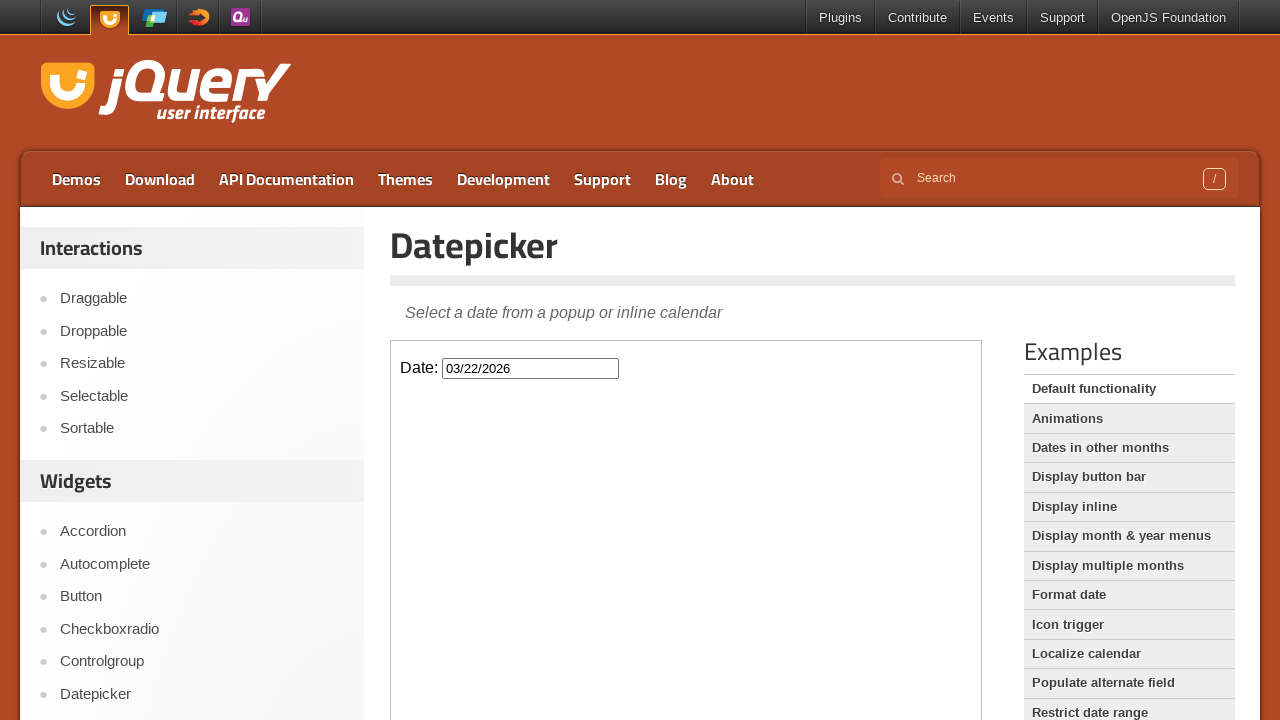